Tests practice form submission by filling out personal information fields and submitting the form

Starting URL: https://demoqa.com/automation-practice-form

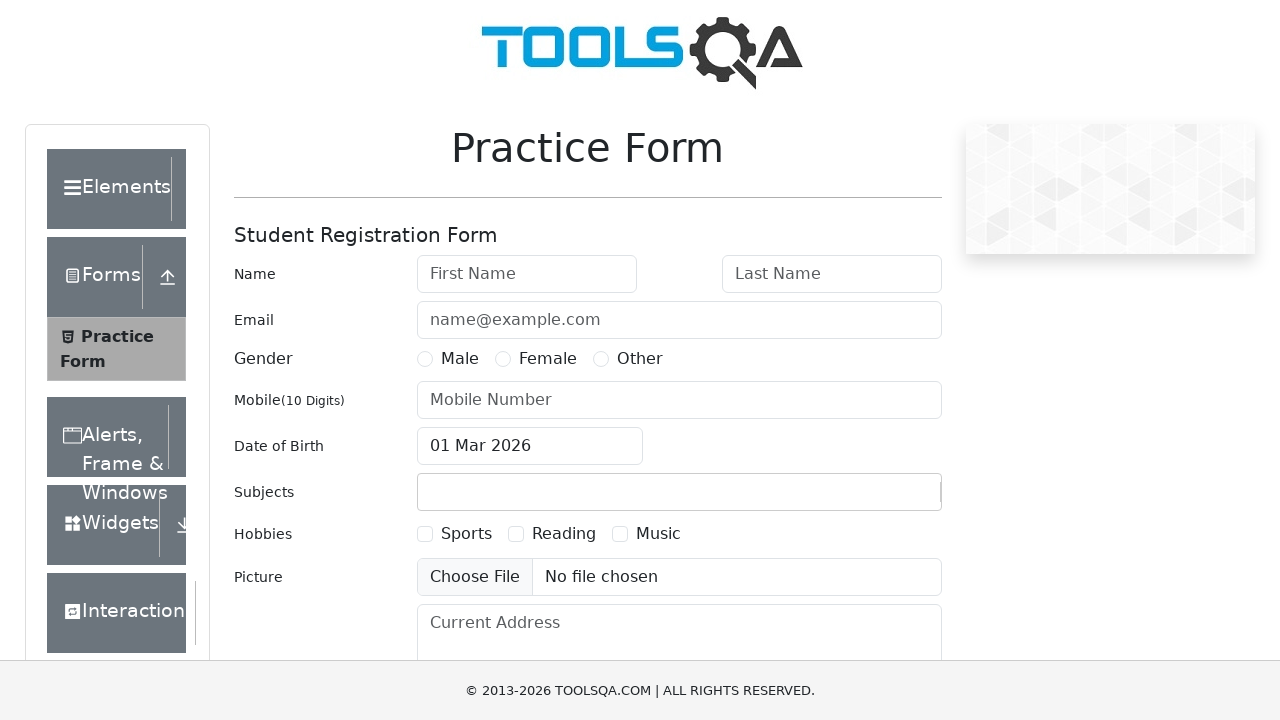

Filled first name field with 'Irina' on #firstName
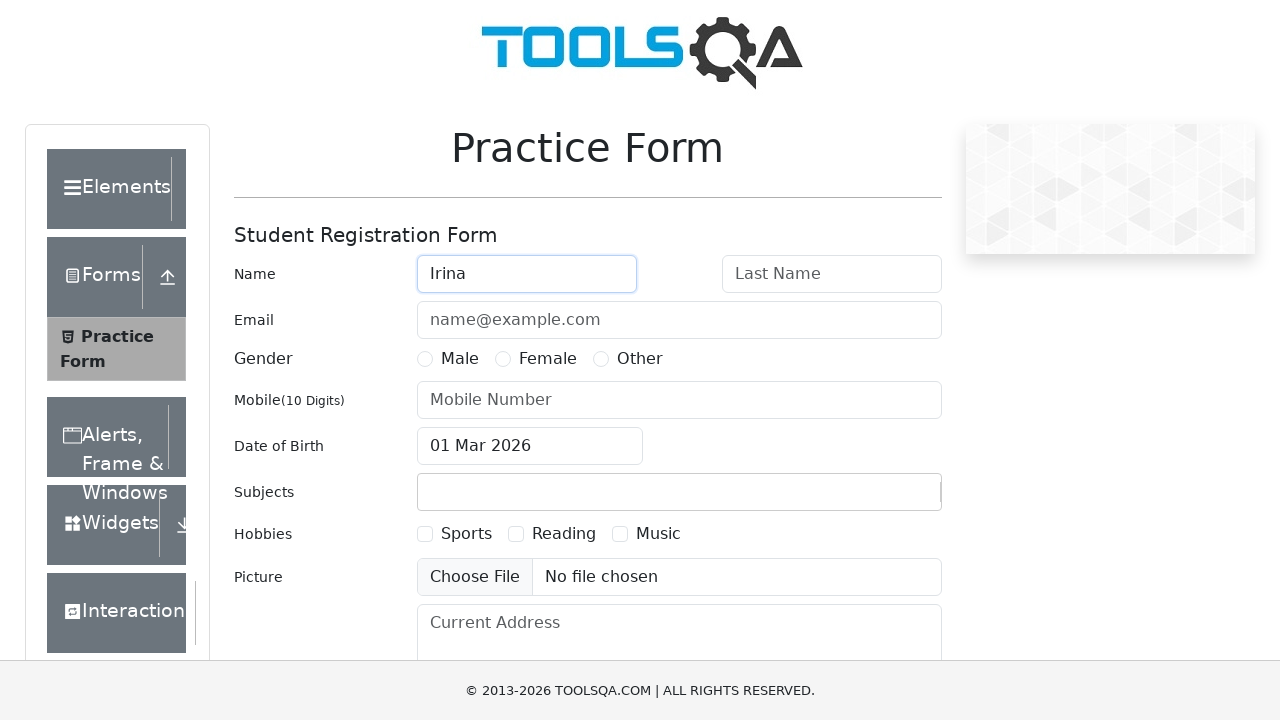

Filled last name field with 'Kuperman' on #lastName
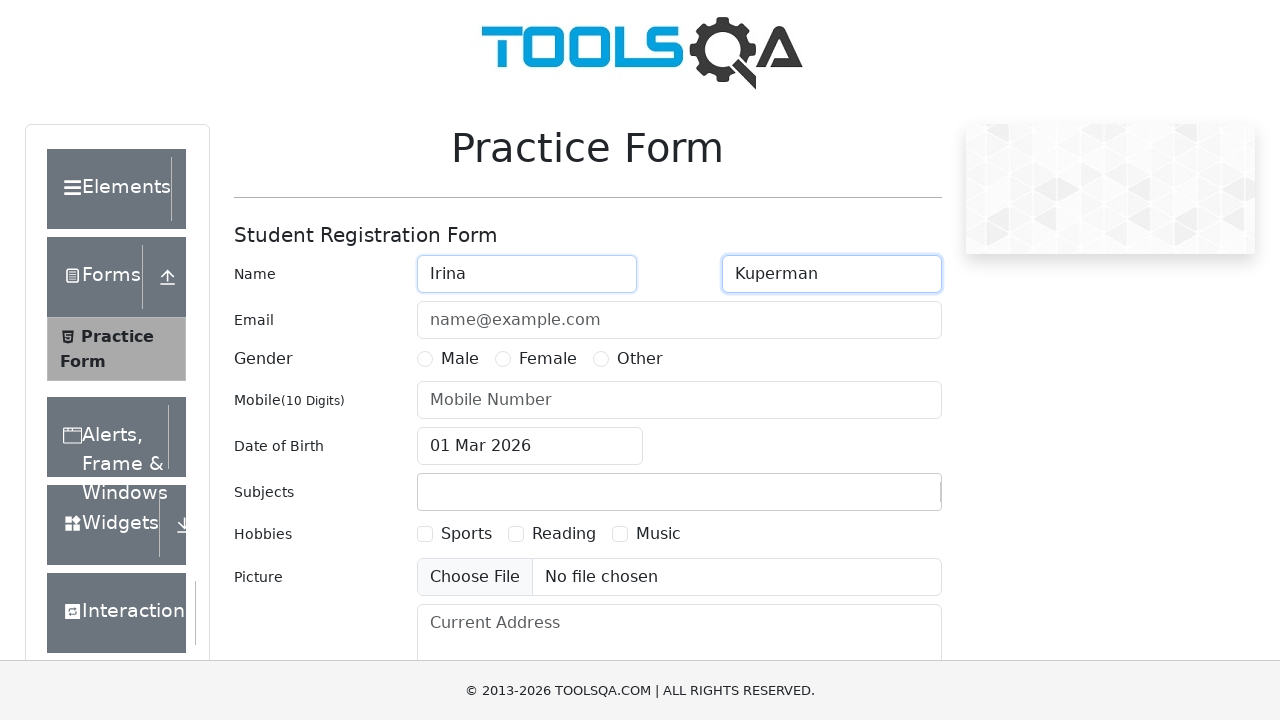

Filled email field with 'ama@ama.com' on #userEmail
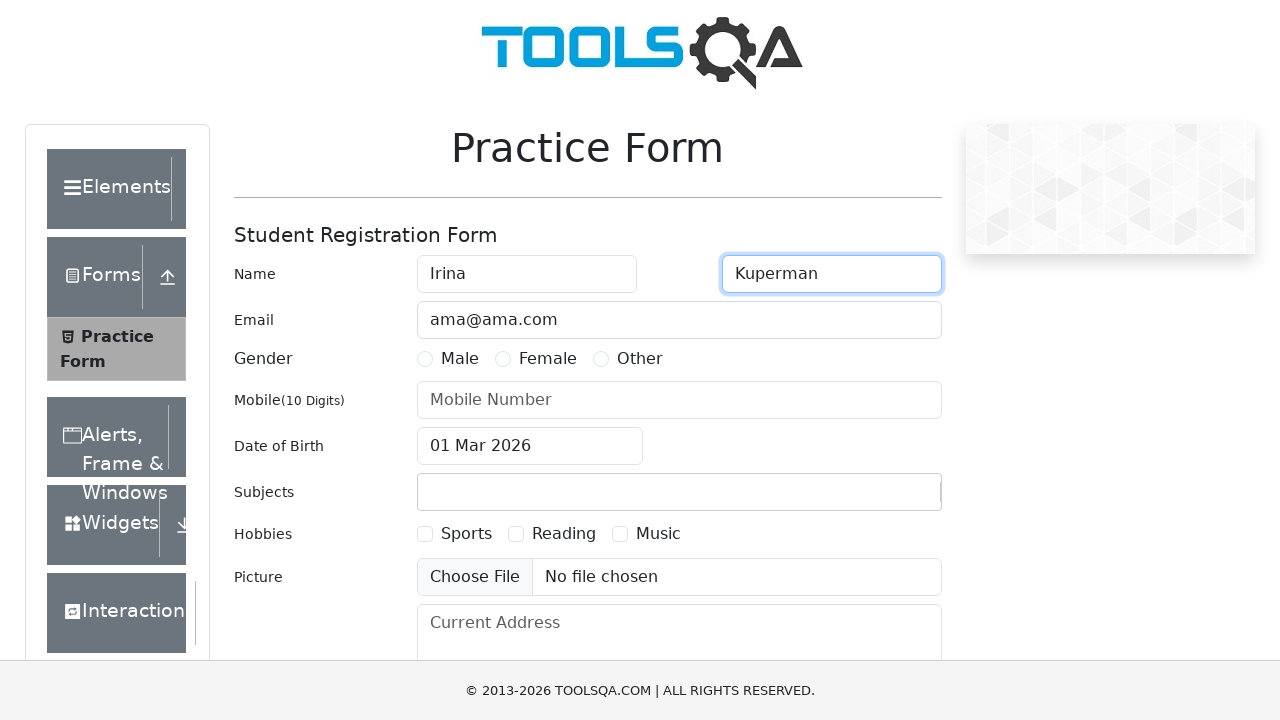

Selected Female gender option at (548, 359) on [for='gender-radio-2']
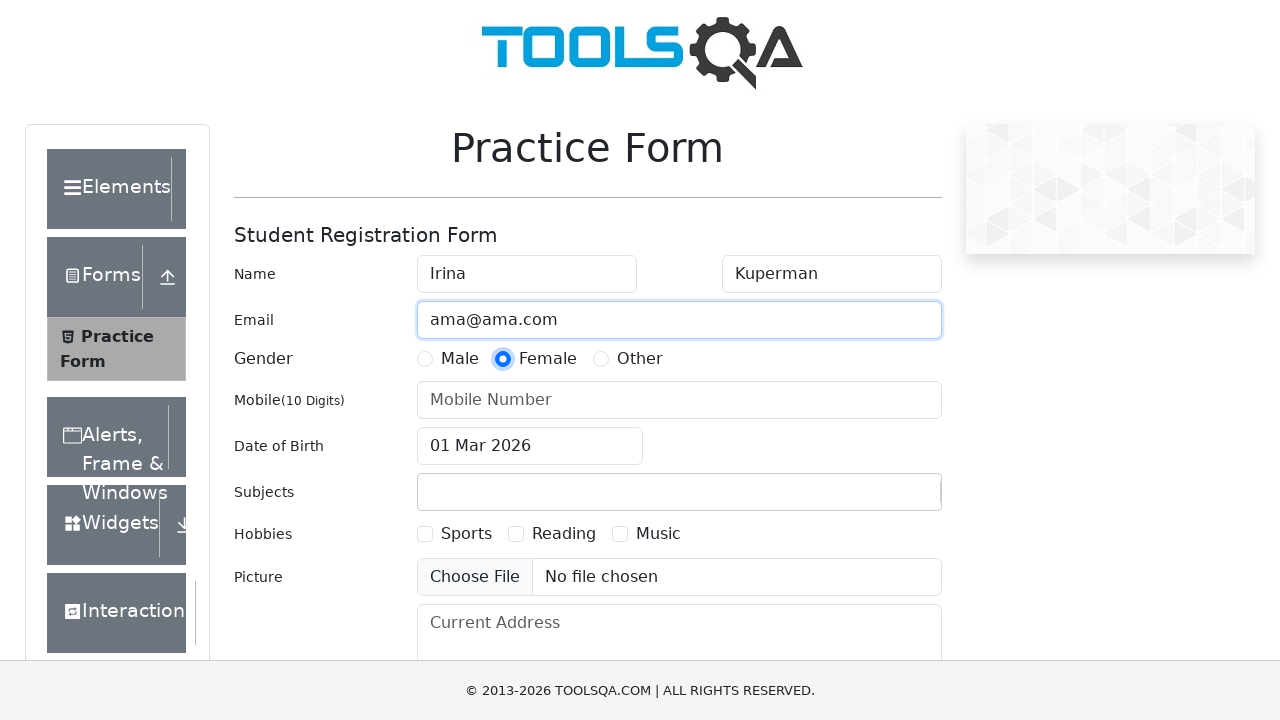

Filled phone number field with '1234567890' on #userNumber
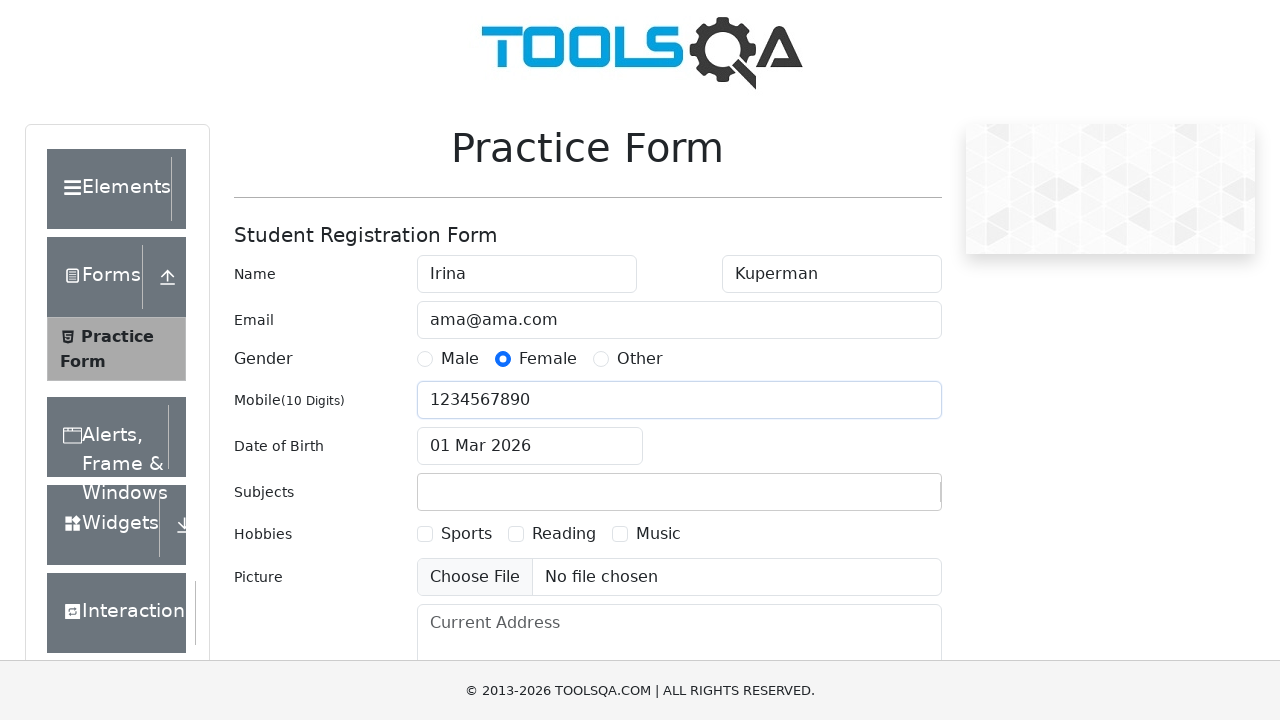

Scrolled submit button into view
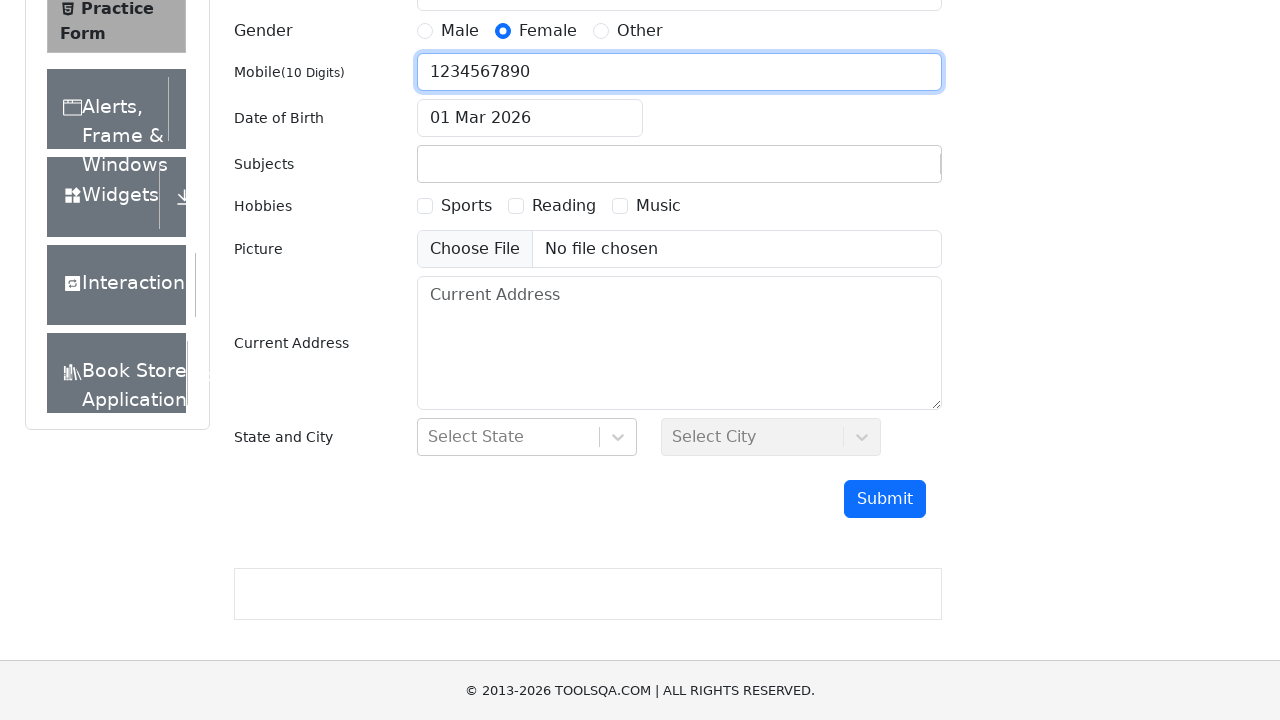

Clicked submit button to submit practice form at (885, 499) on #submit
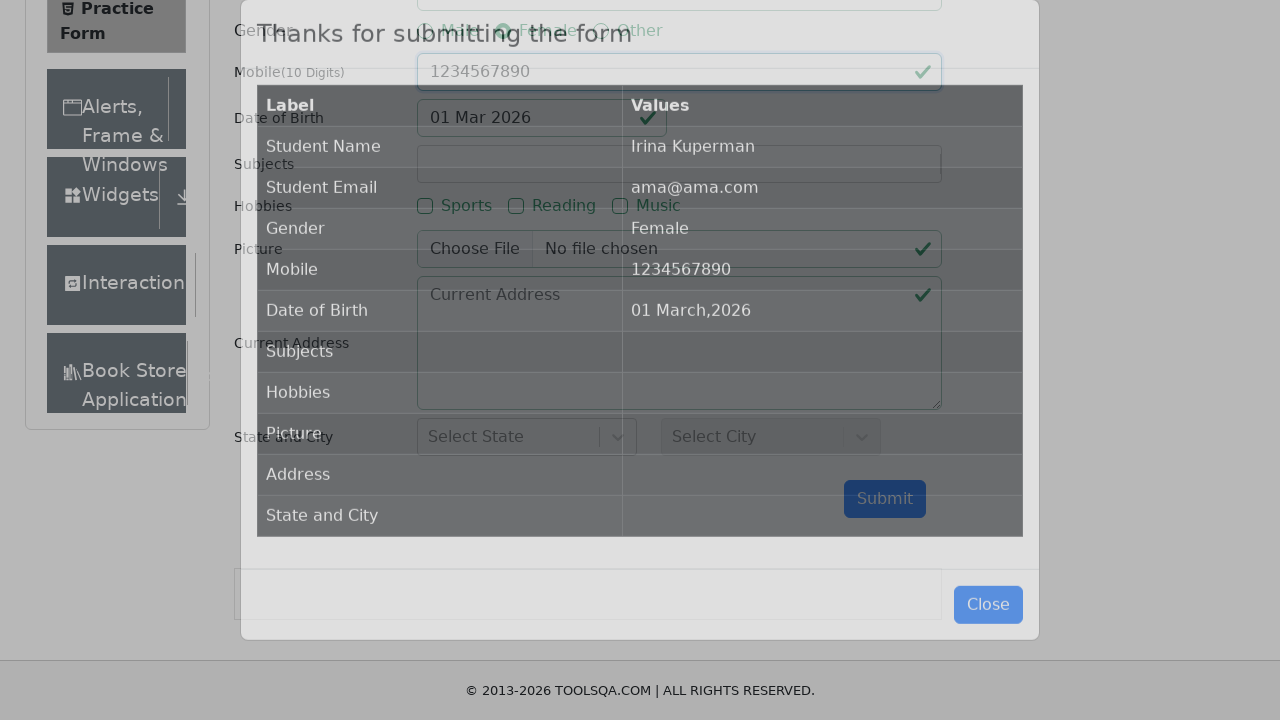

Confirmation modal appeared after form submission
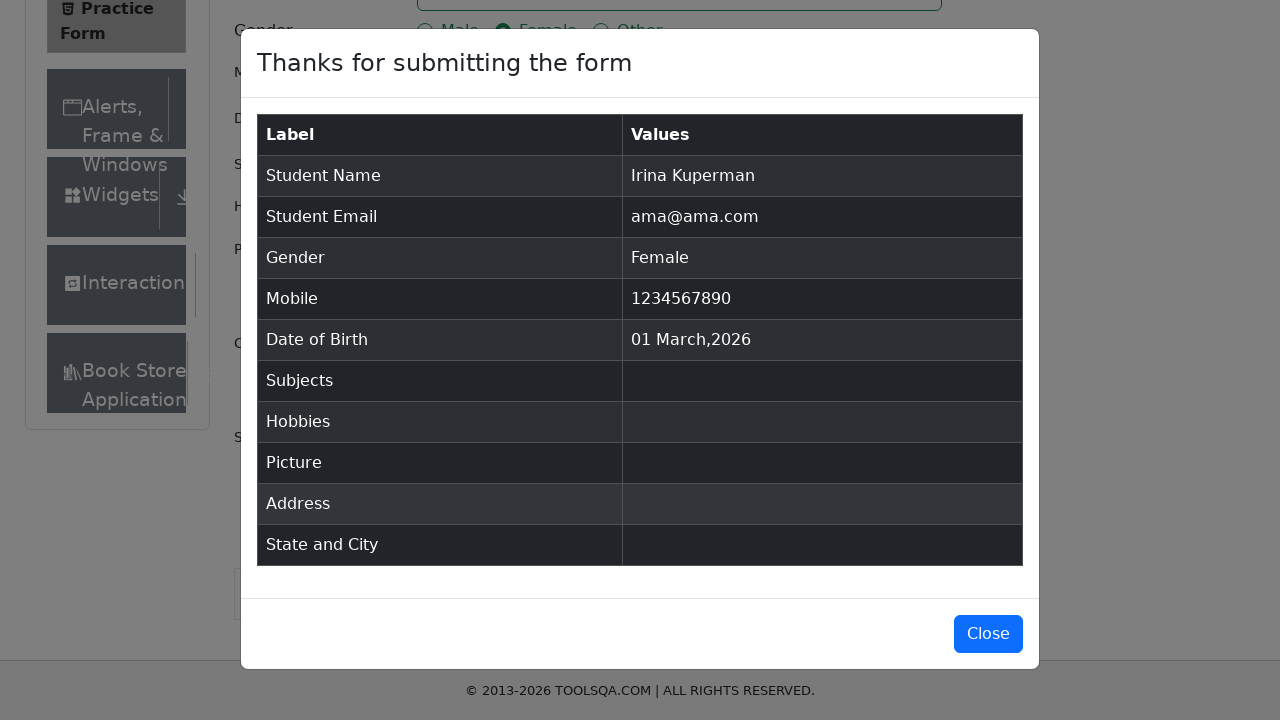

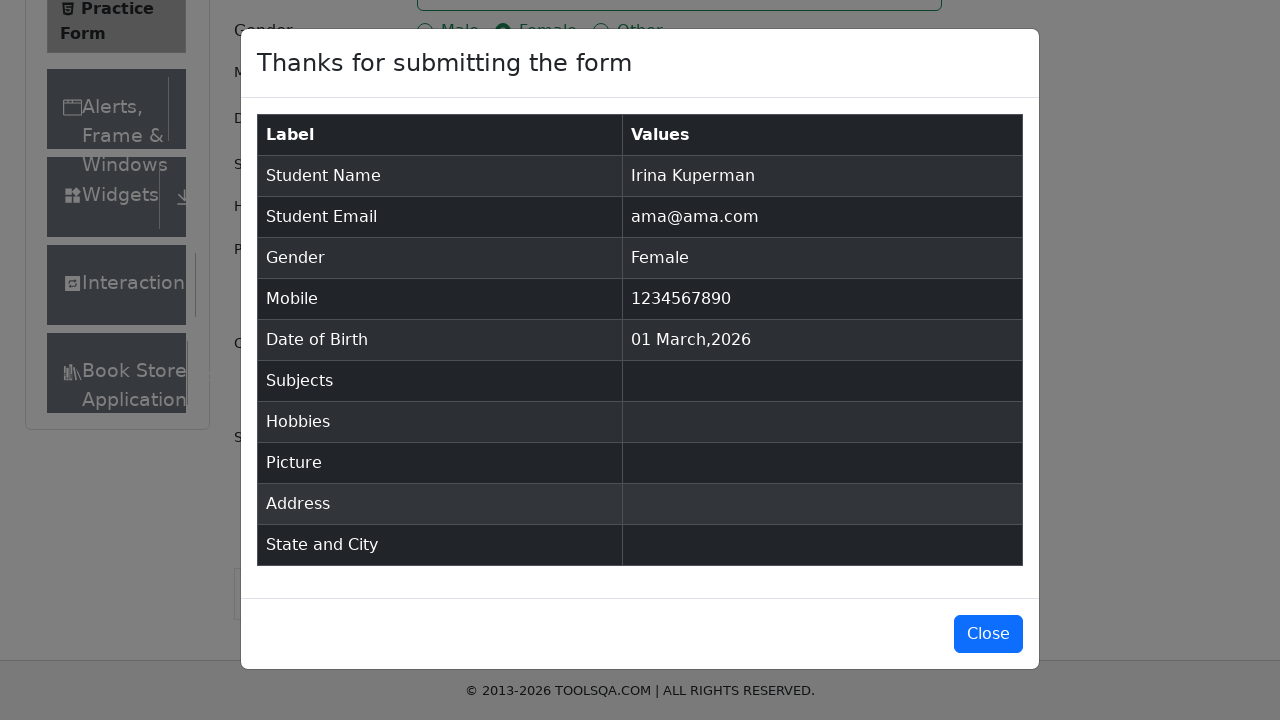